Navigates to the test cases page by clicking on the test cases button in the navigation menu

Starting URL: https://www.automationexercise.com

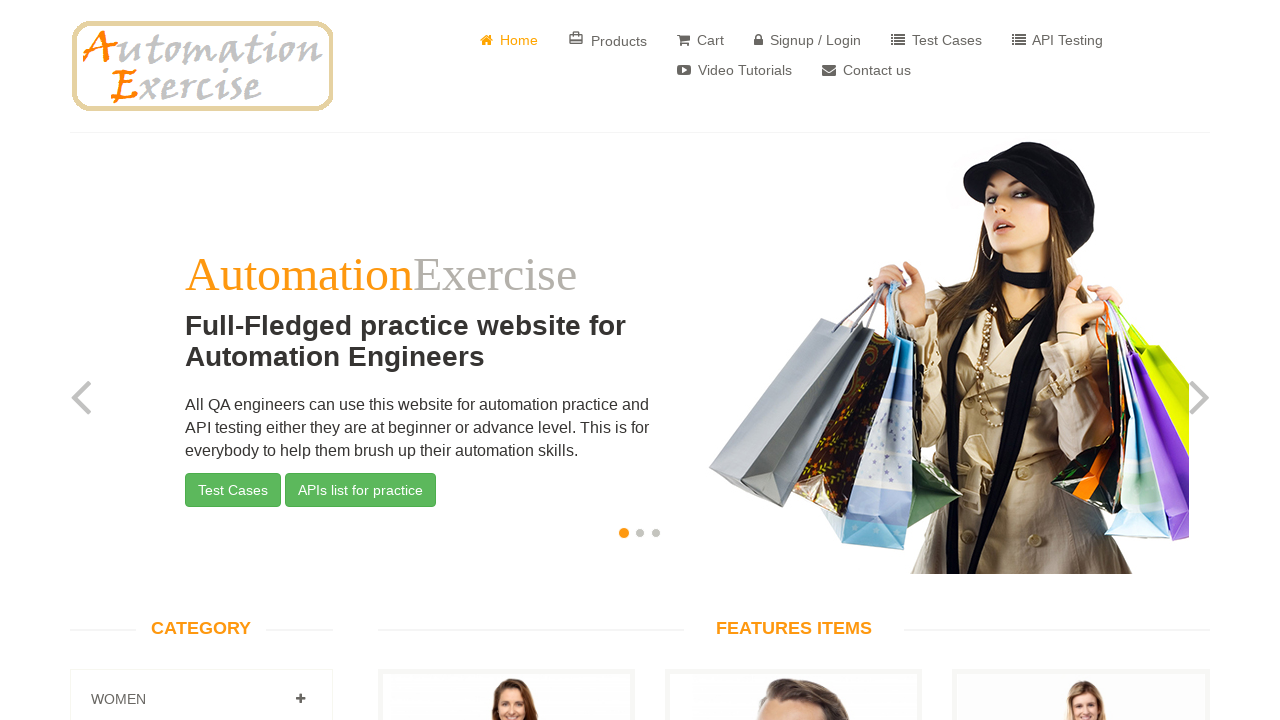

Clicked on test cases button in navigation menu at (936, 40) on .navbar-nav [href='/test_cases']
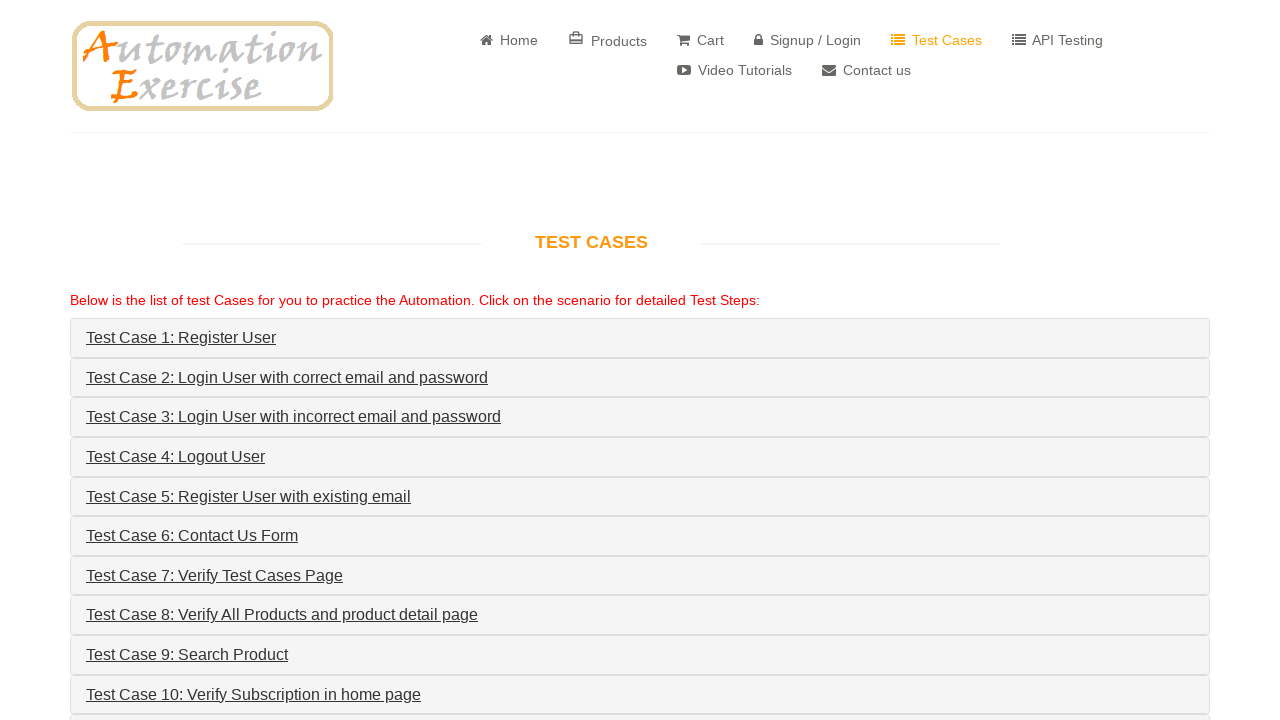

Test cases page loaded successfully
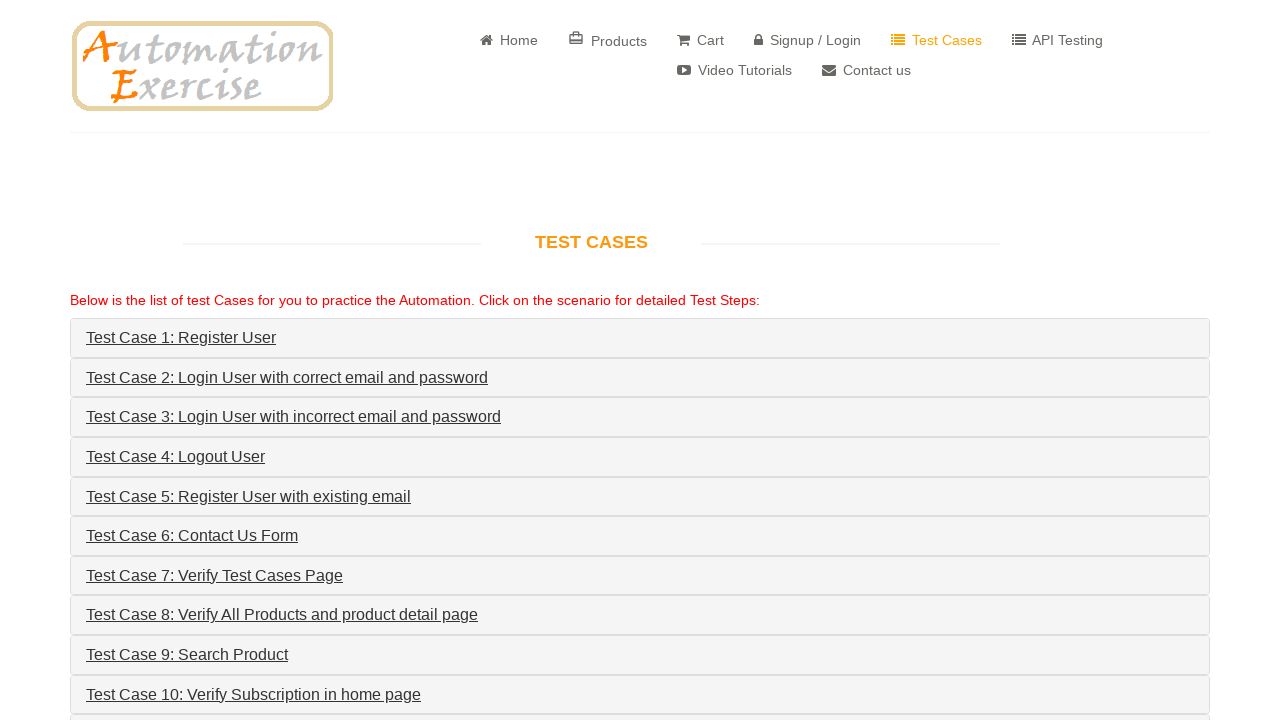

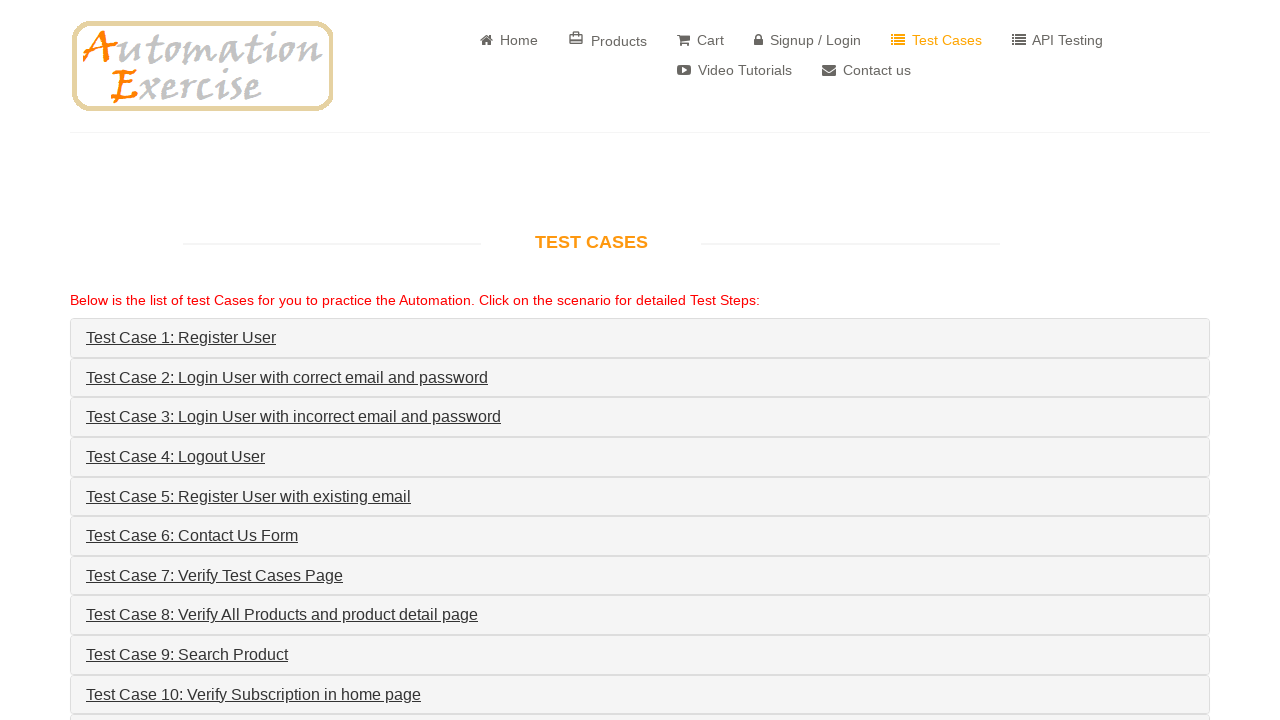